Tests that clicking the login button with empty username and password fields shows an error message requiring username

Starting URL: https://www.saucedemo.com

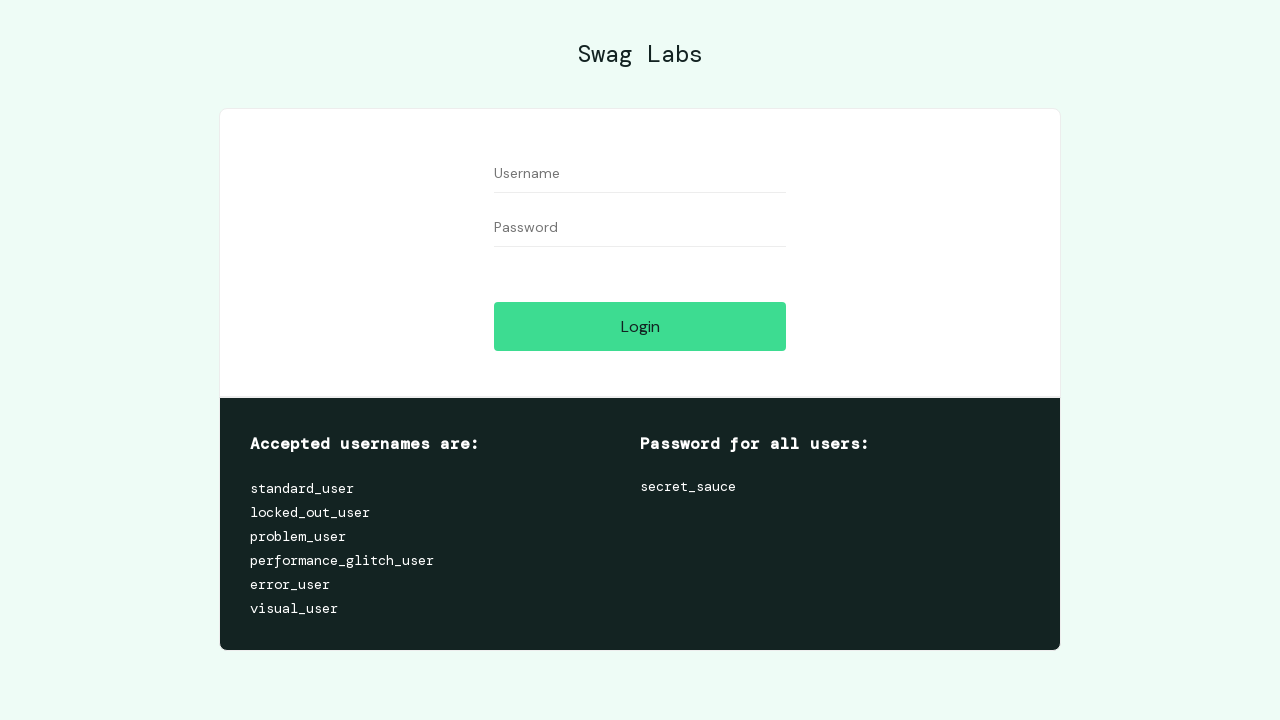

Waited for login button to be visible
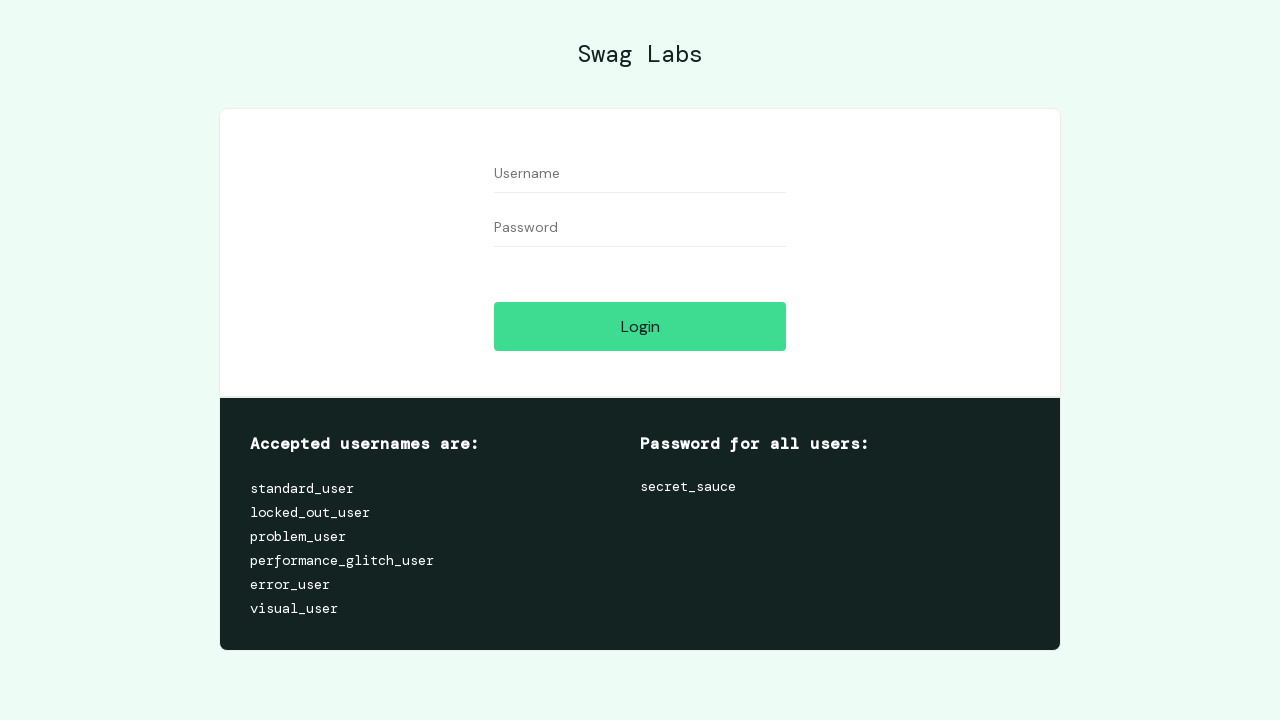

Clicked login button with empty username and password fields at (640, 326) on #login-button
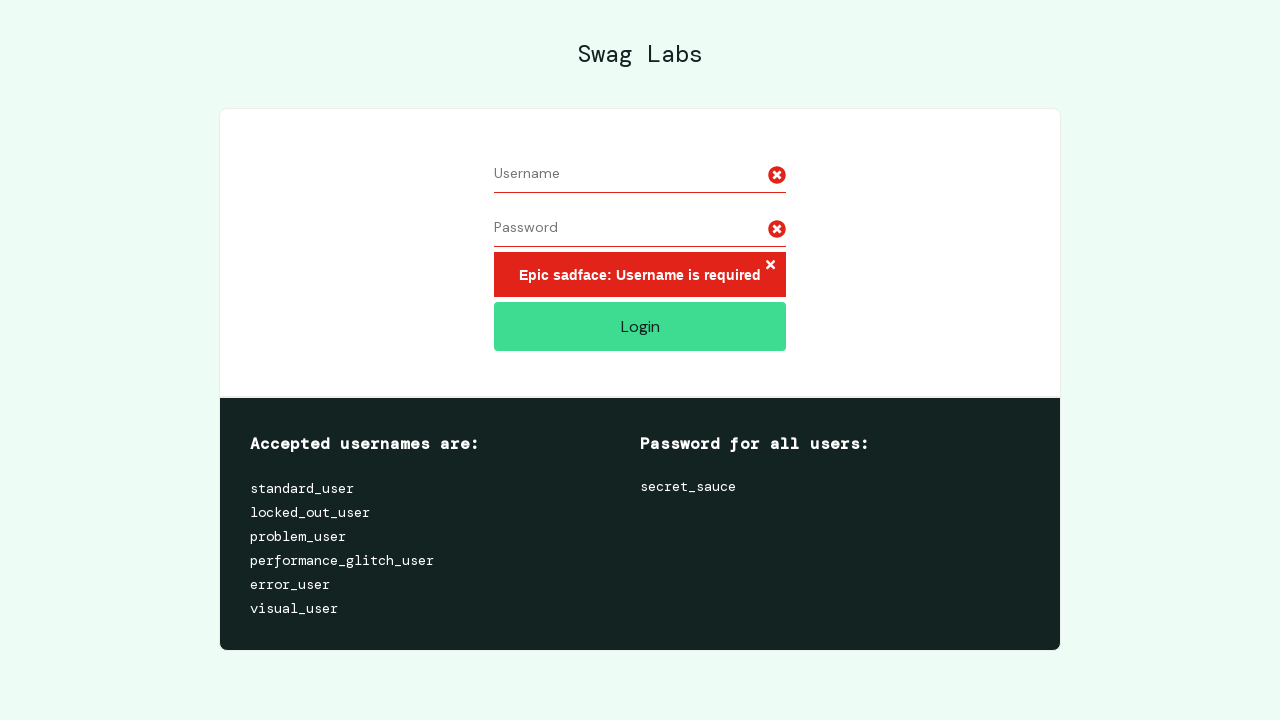

Error message element appeared on page
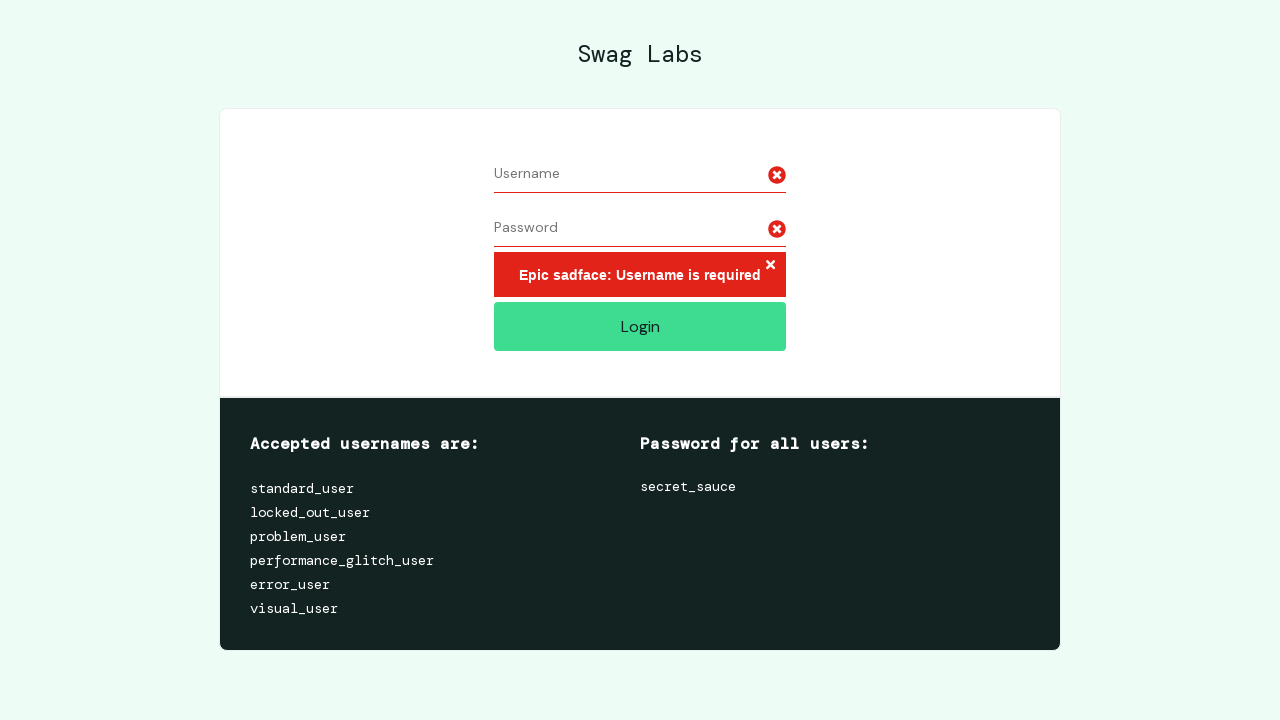

Verified error message text is 'Epic sadface: Username is required'
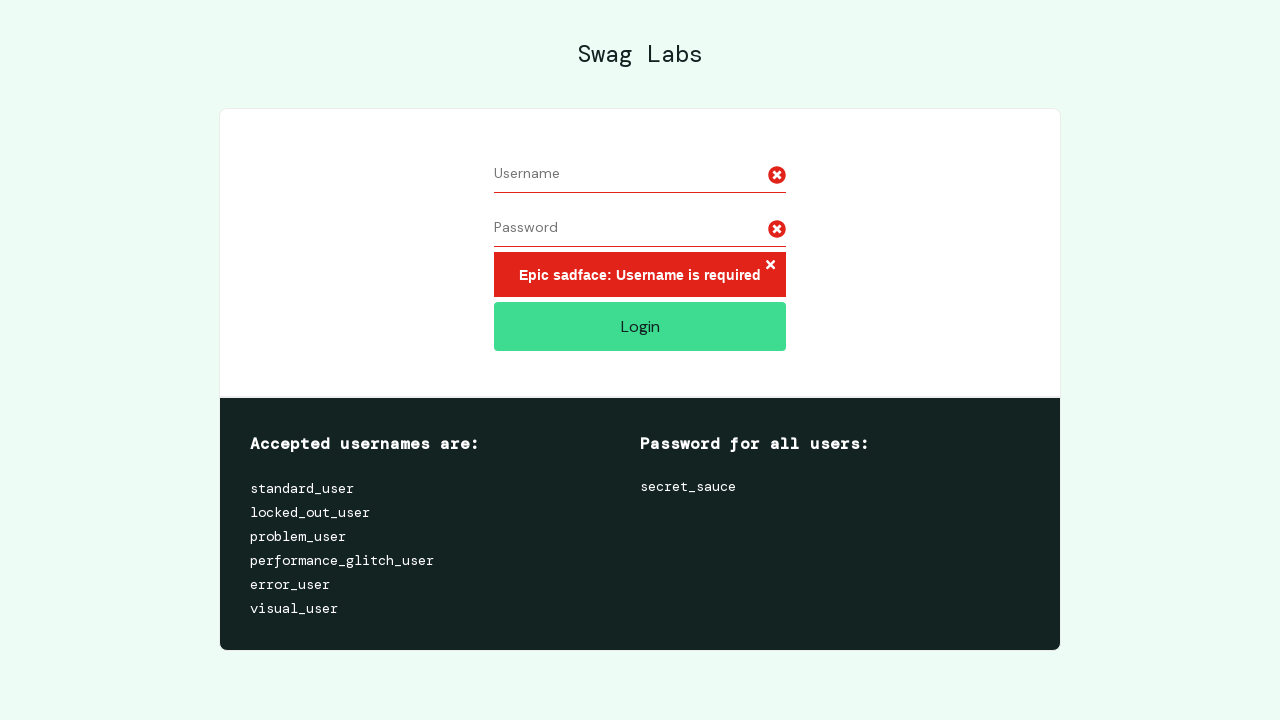

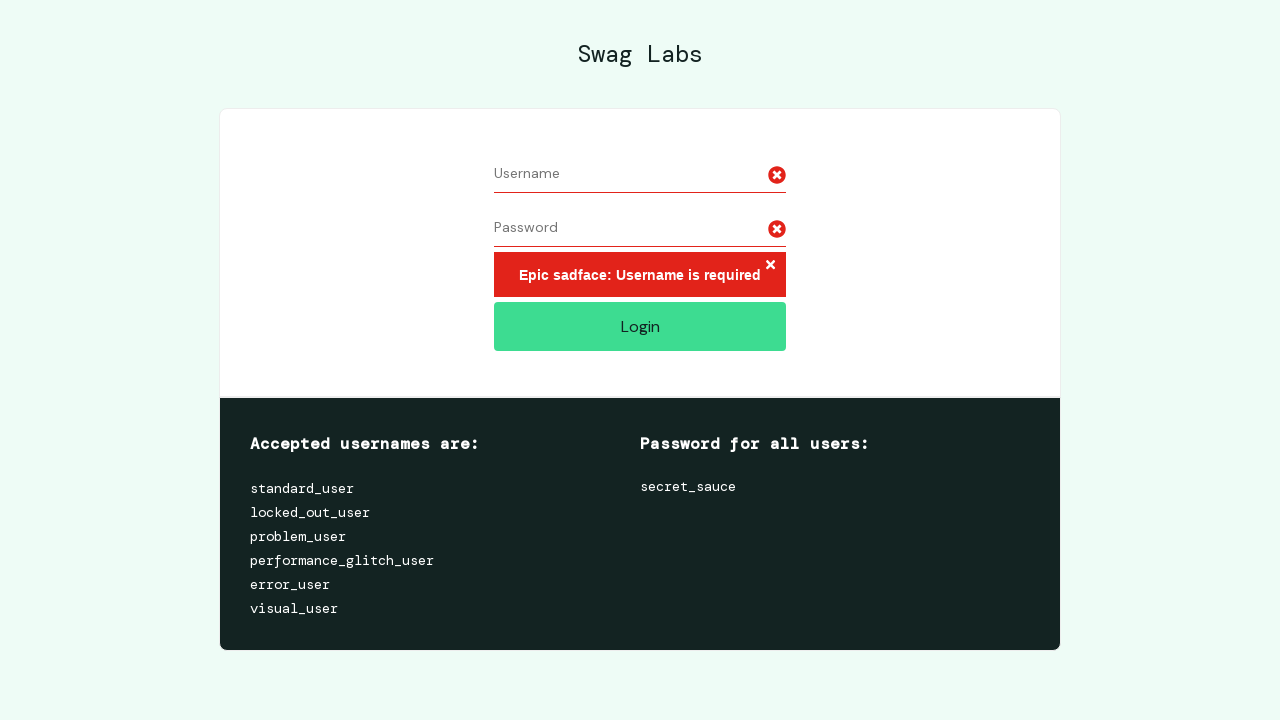